Tests sales tax calculator error handling by clearing the tax rate and submitting, expecting a validation error message.

Starting URL: https://www.calculator.net/sales-tax-calculator.html

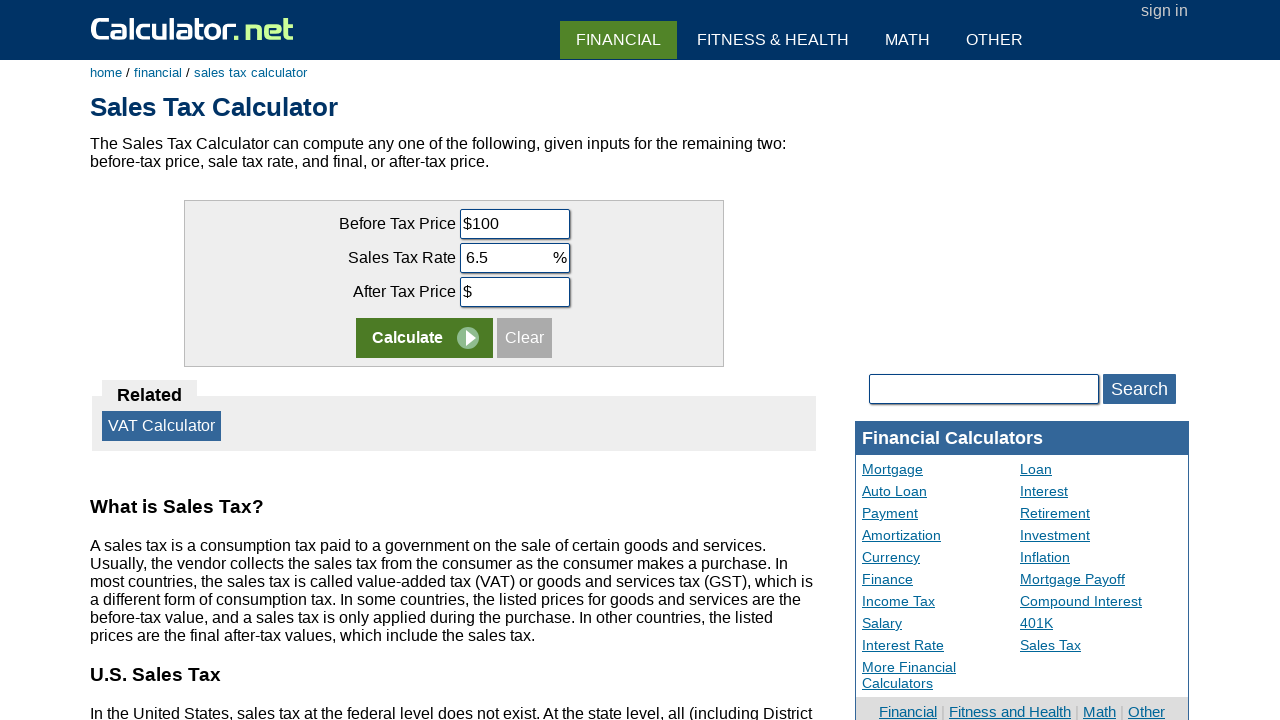

Double-clicked tax rate input field at (514, 258) on input[name='taxrate']
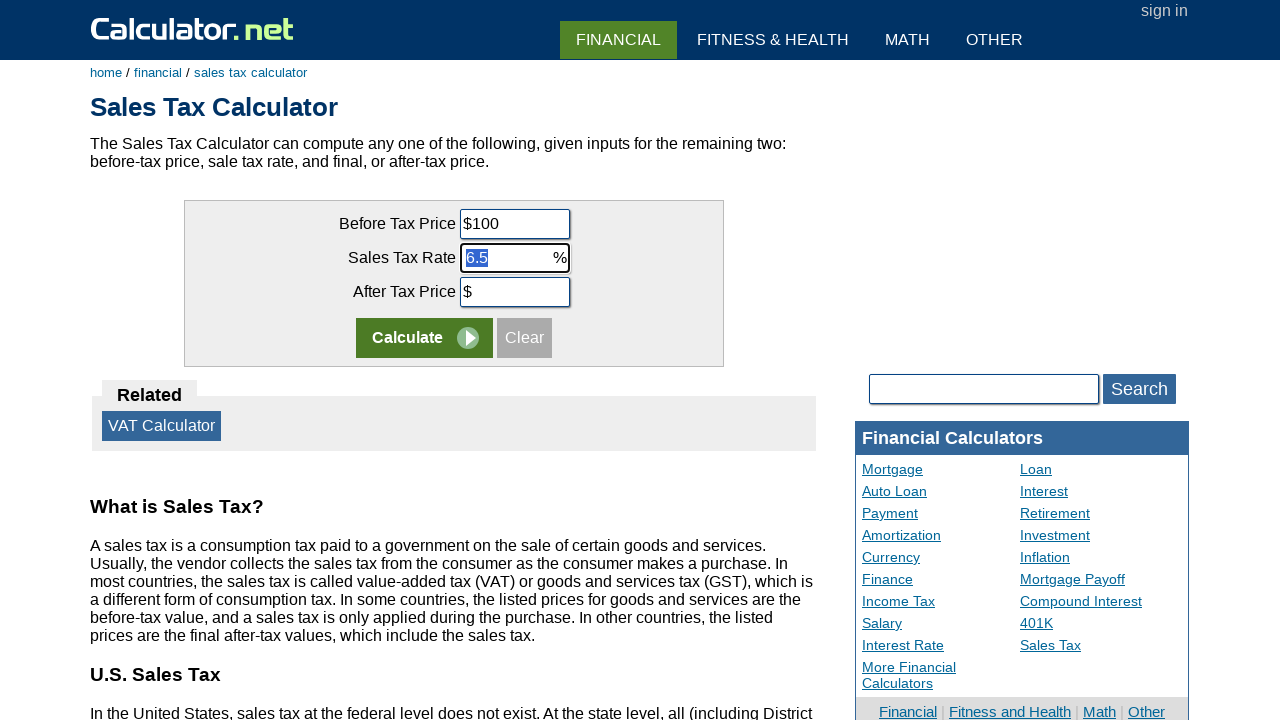

Cleared tax rate field by filling with space on input[name='taxrate']
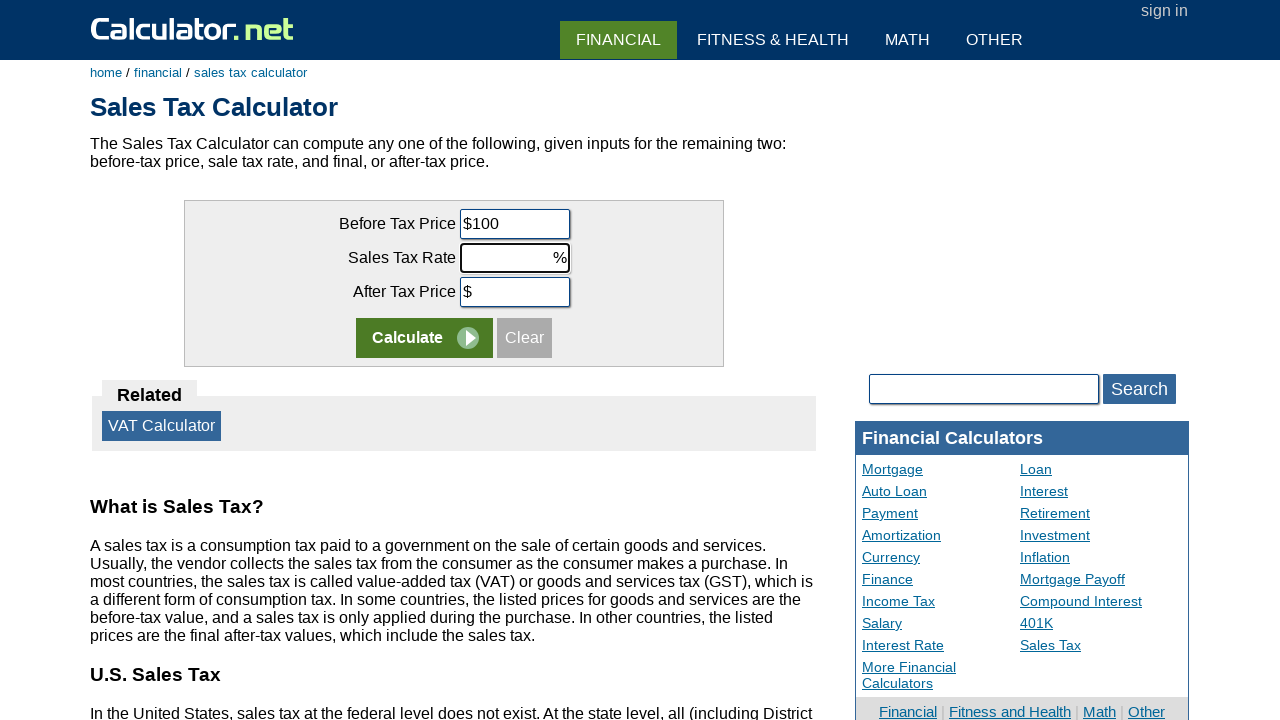

Clicked calculate button to submit form with empty tax rate at (424, 338) on tr:nth-child(4) input
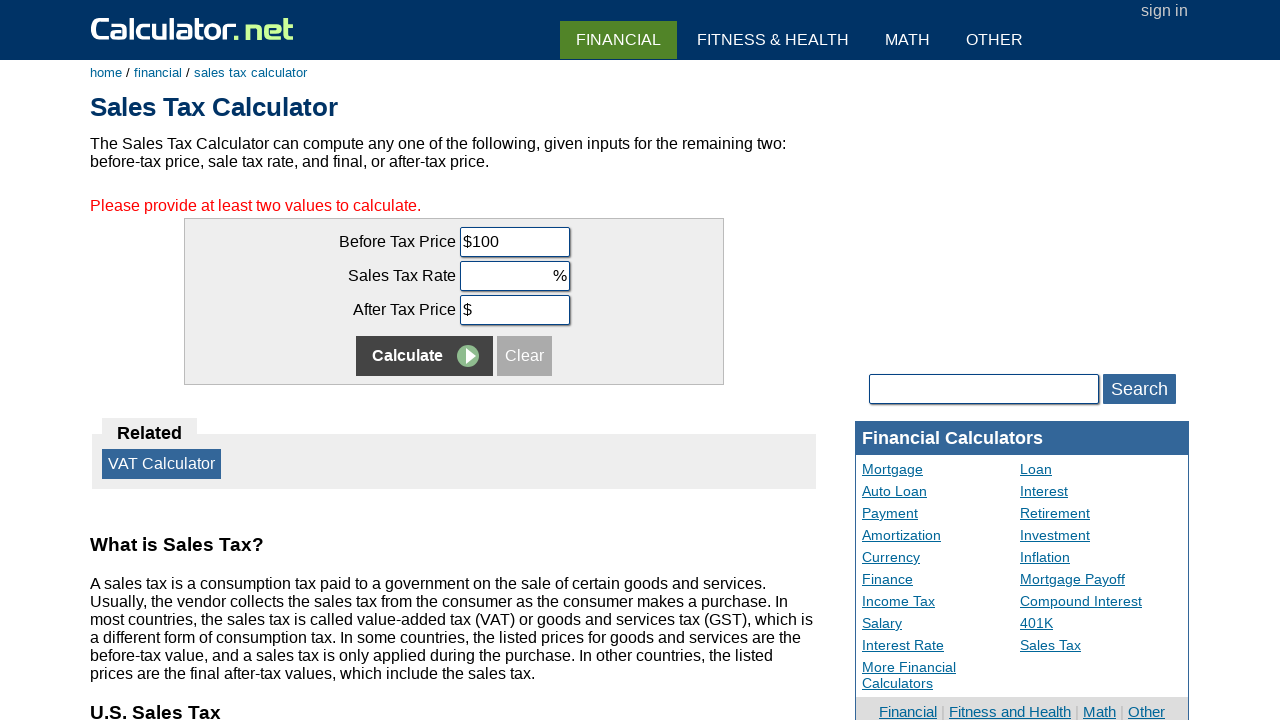

Validation error message appeared
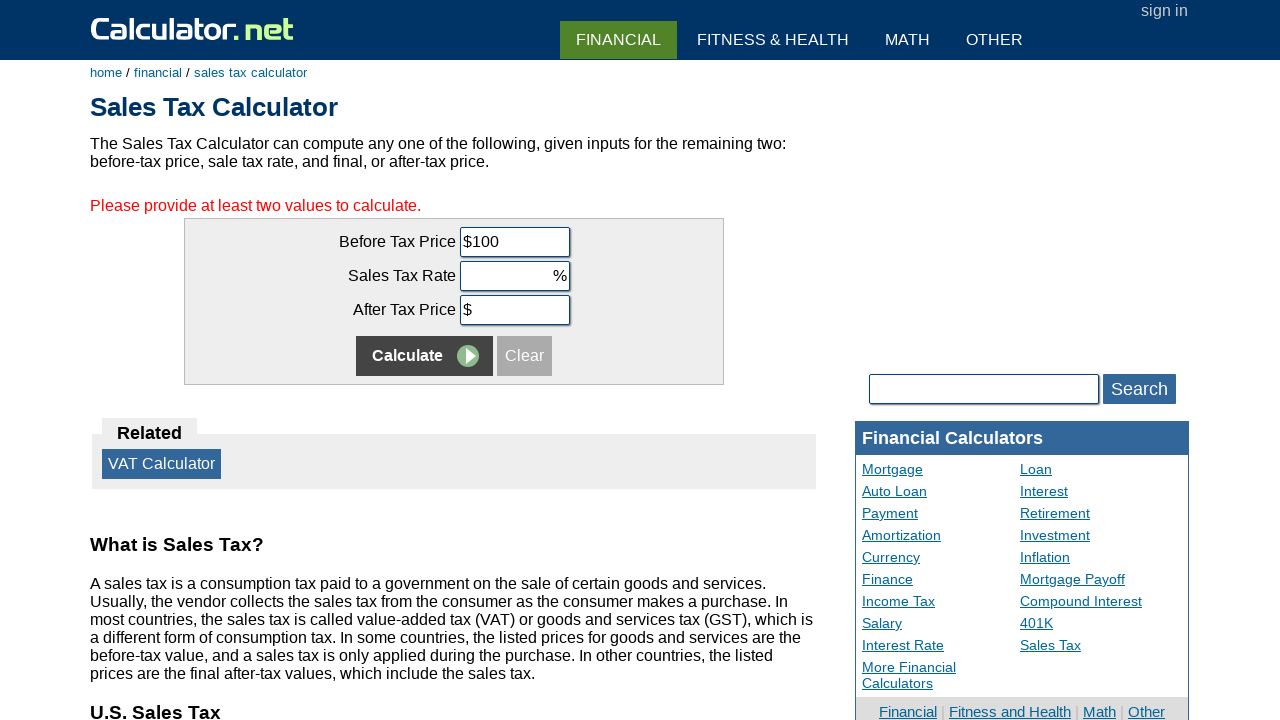

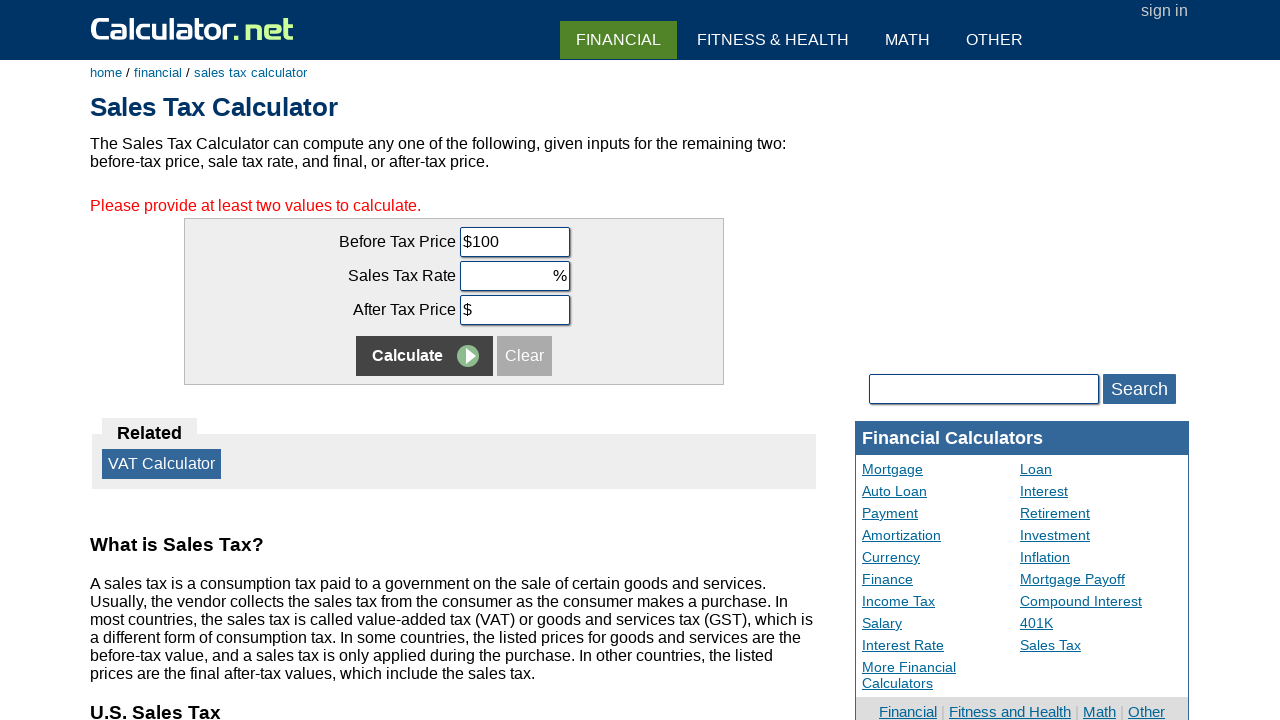